Opens the website and clicks on the login button to navigate to the sign-in page

Starting URL: https://test.my-fork.com

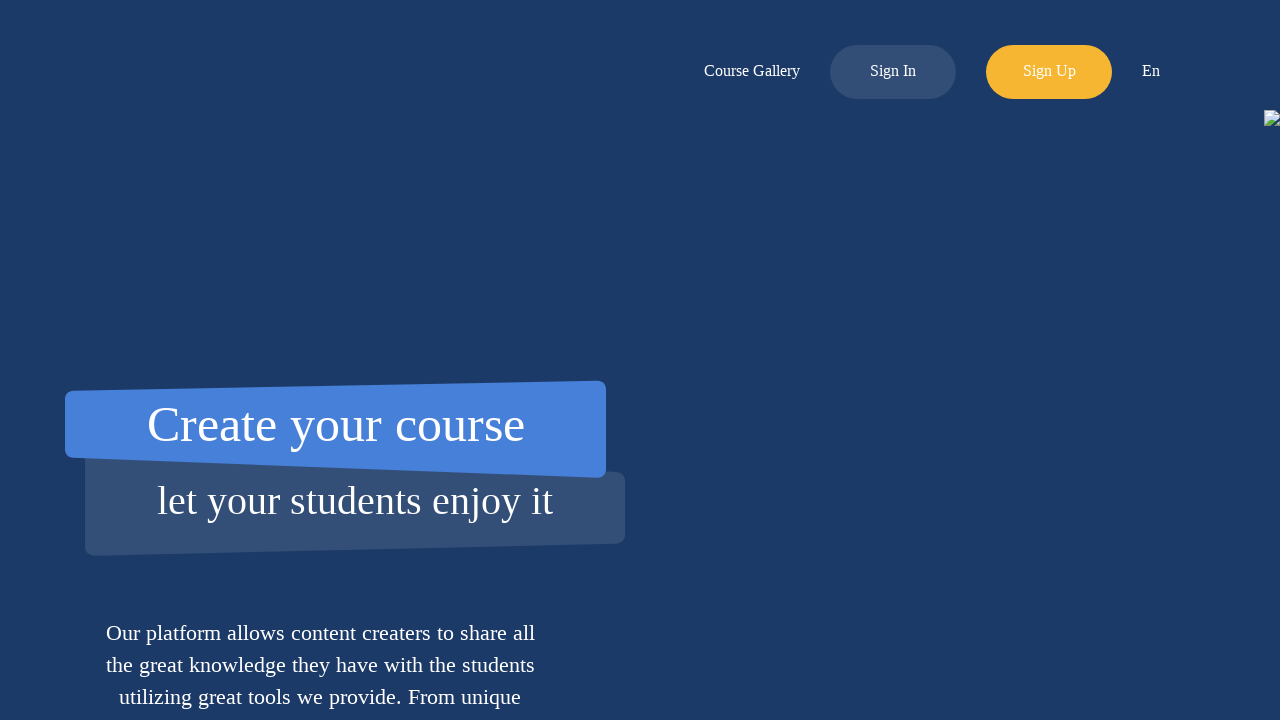

Navigated to https://test.my-fork.com
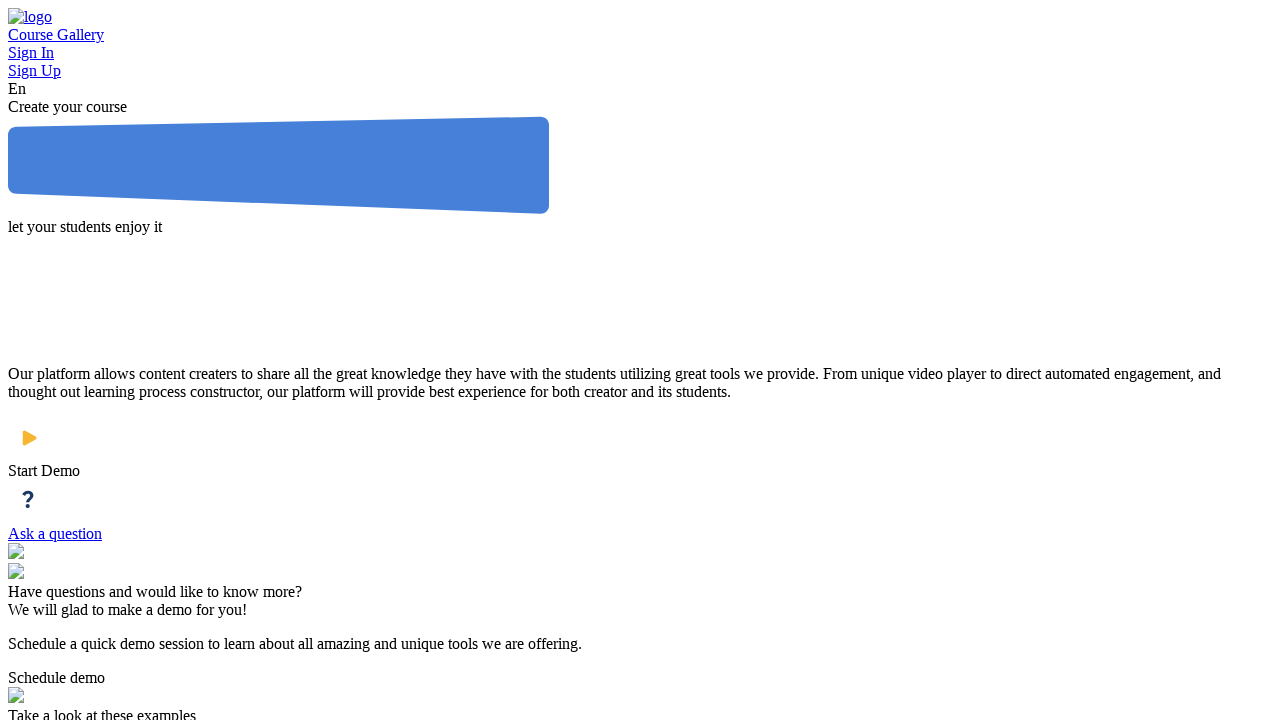

Clicked on the login button to navigate to sign-in page at (640, 53) on a.menu-item.log-in-button
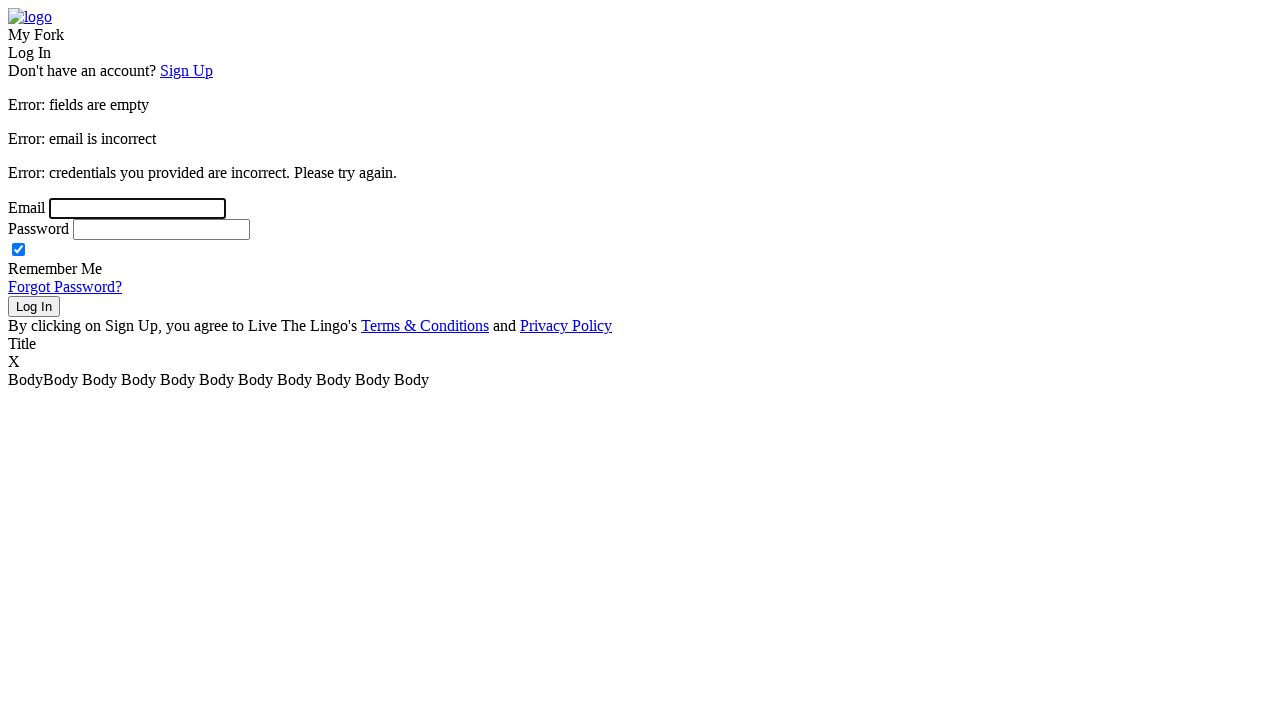

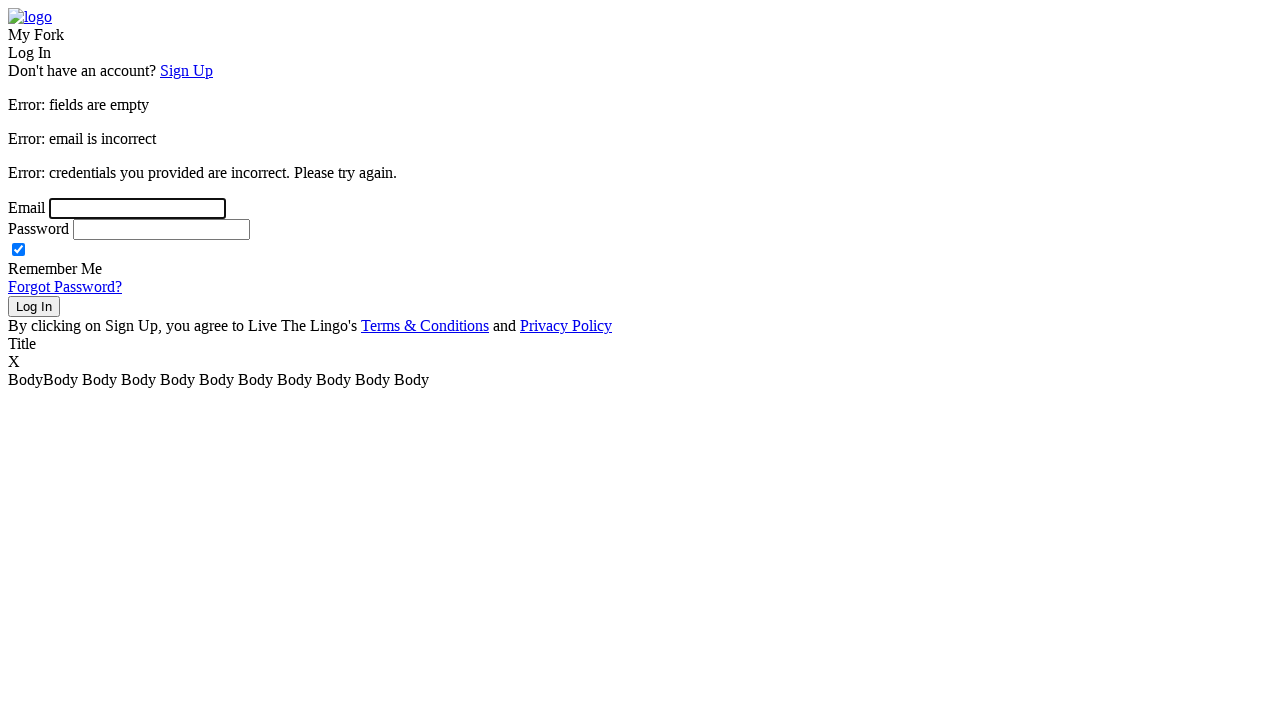